Tests scroll functionality by scrolling down to a "CYDEO" link element using mouse movement, then scrolling back up using PageUp key presses.

Starting URL: https://practice.cydeo.com/

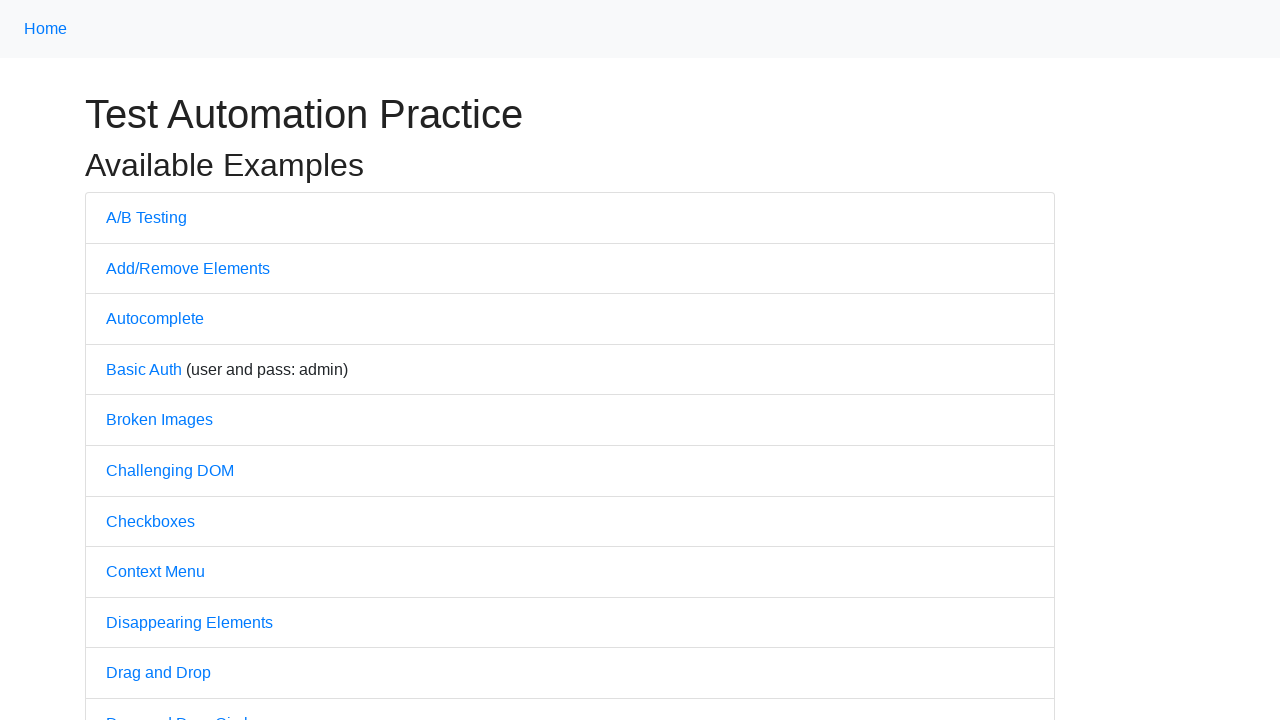

Scrolled down to CYDEO link element using scroll_into_view_if_needed()
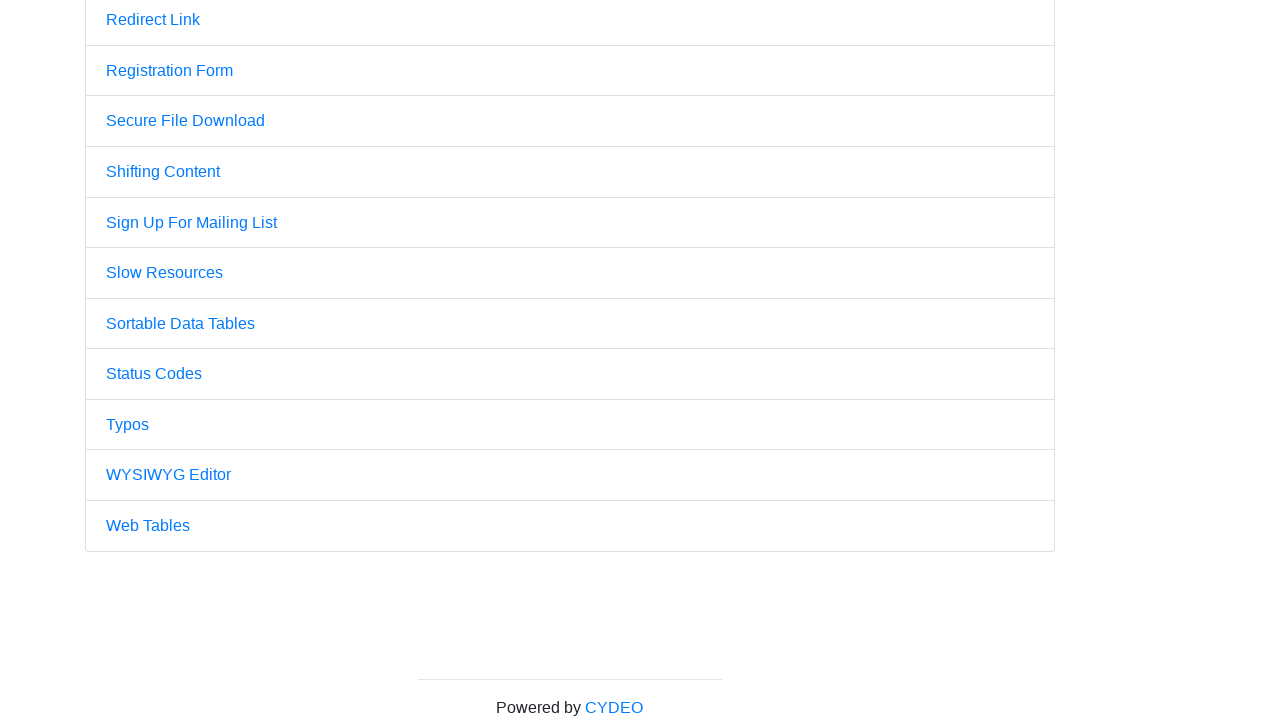

Waited 2 seconds to observe the scroll
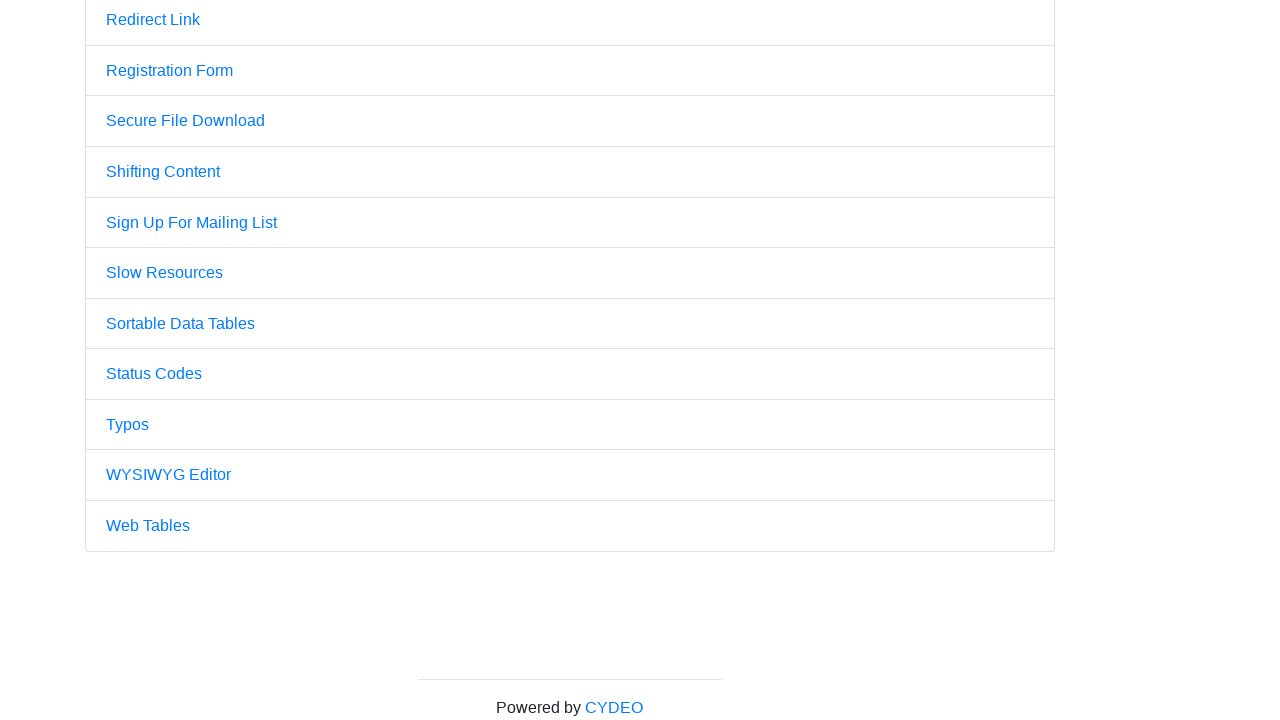

Pressed PageUp key to scroll back up (1st press)
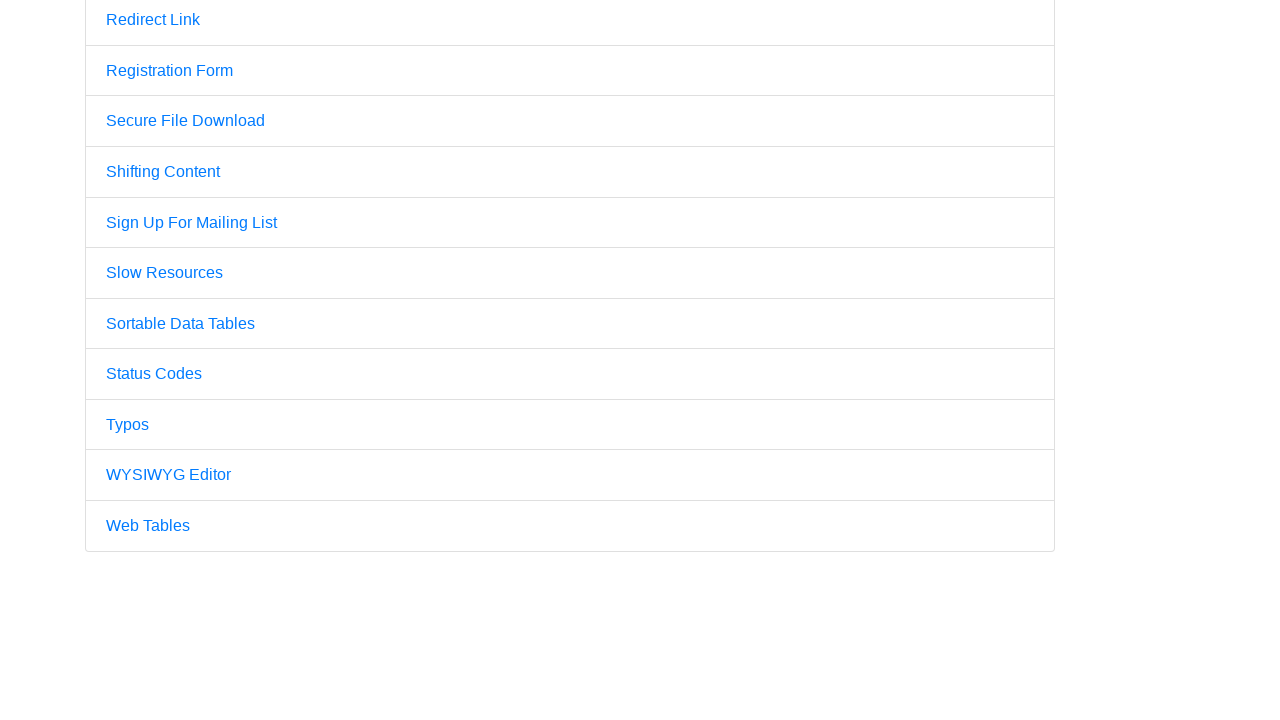

Pressed PageUp key to scroll back up (2nd press)
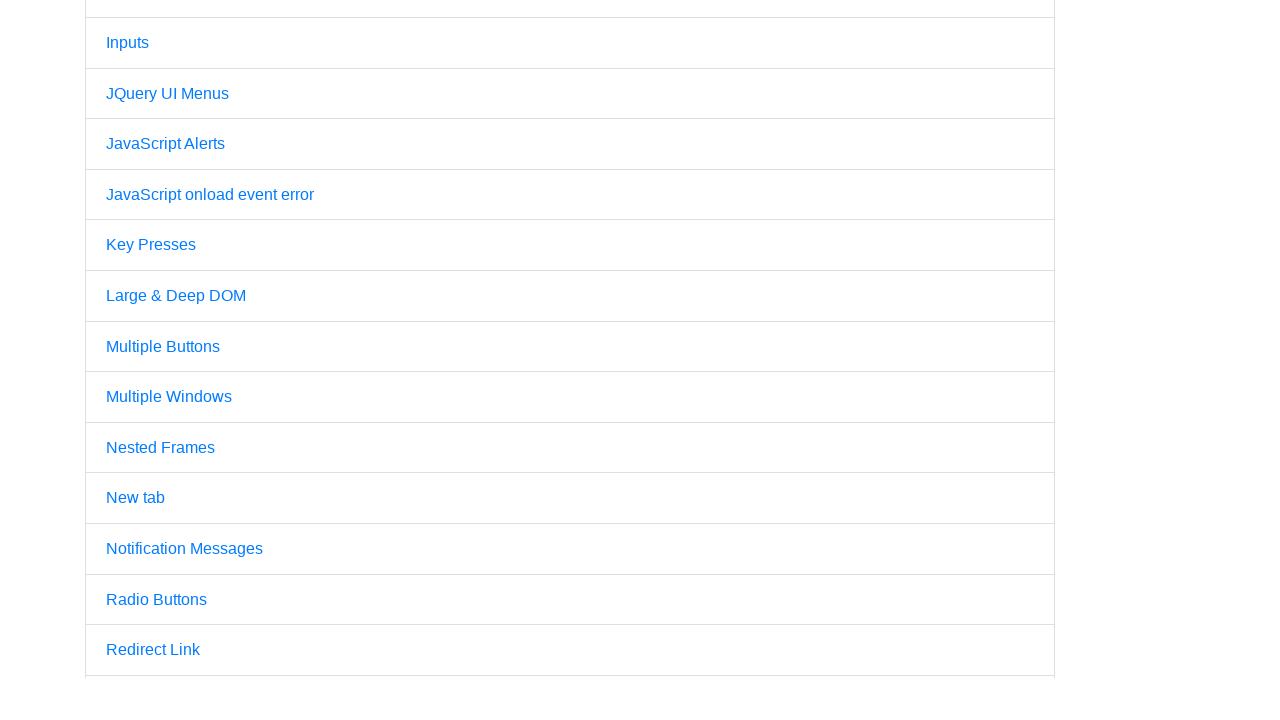

Pressed PageUp key to scroll back up (3rd press)
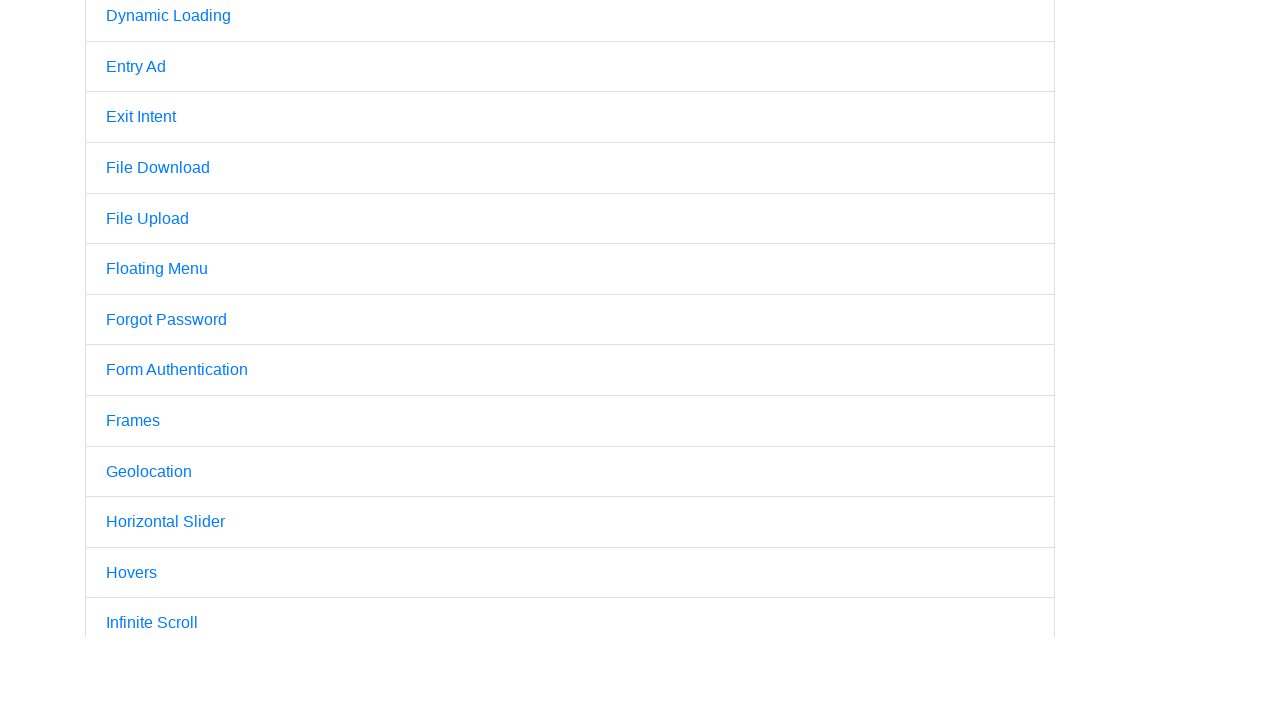

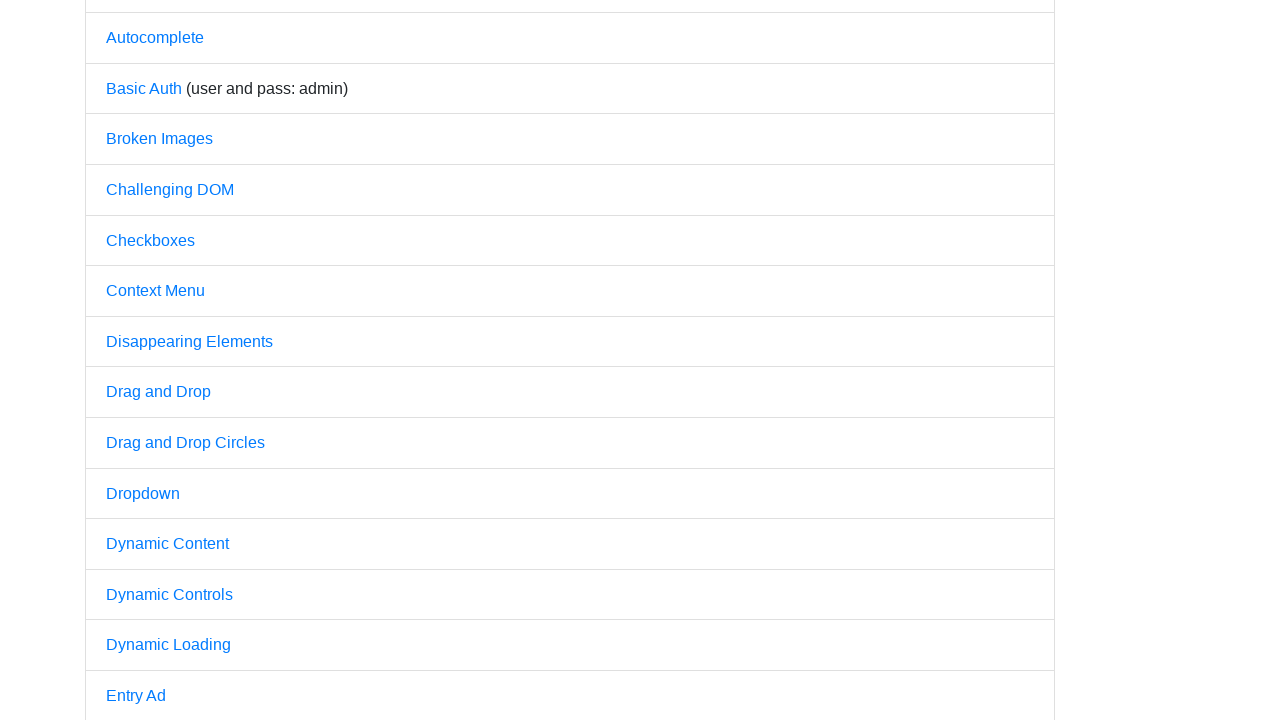